Tests JavaScript execution capability by navigating to a practice form and setting a date value in the date of birth input field using JavaScript evaluation.

Starting URL: https://demoqa.com/automation-practice-form

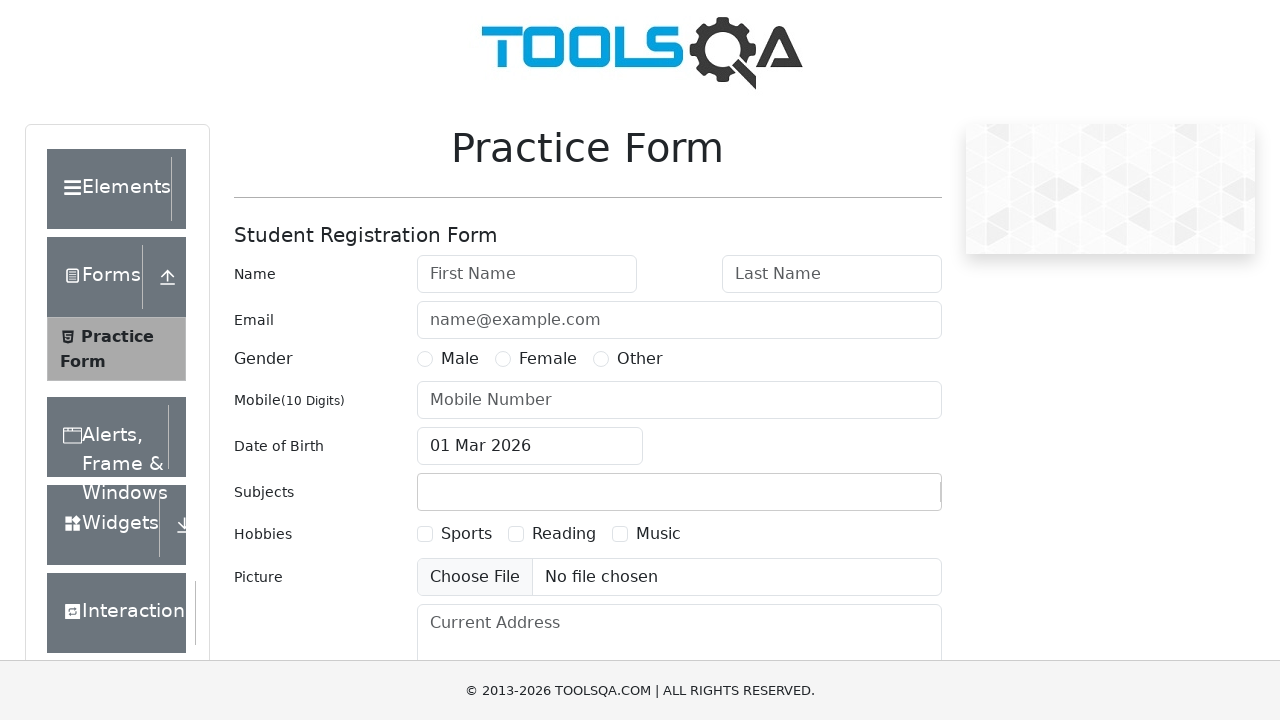

Executed JavaScript to set date of birth input value to '01 Mar 2024'
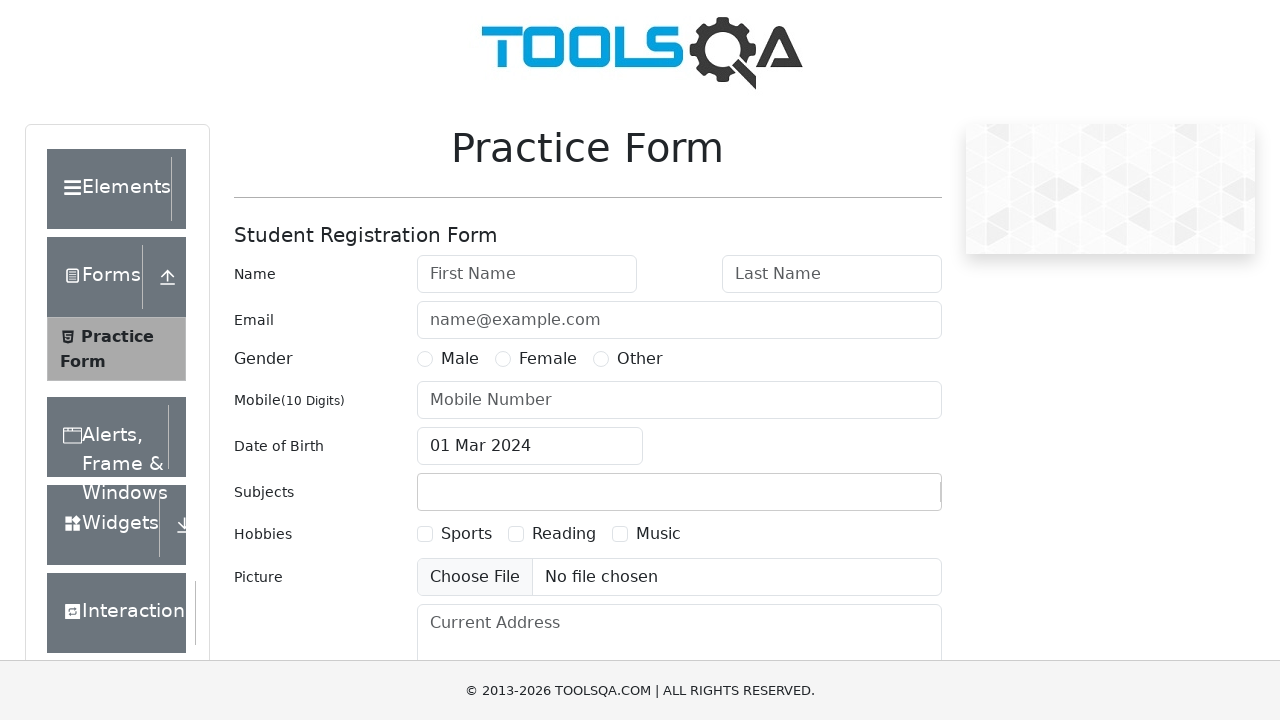

Verified date of birth input field is visible
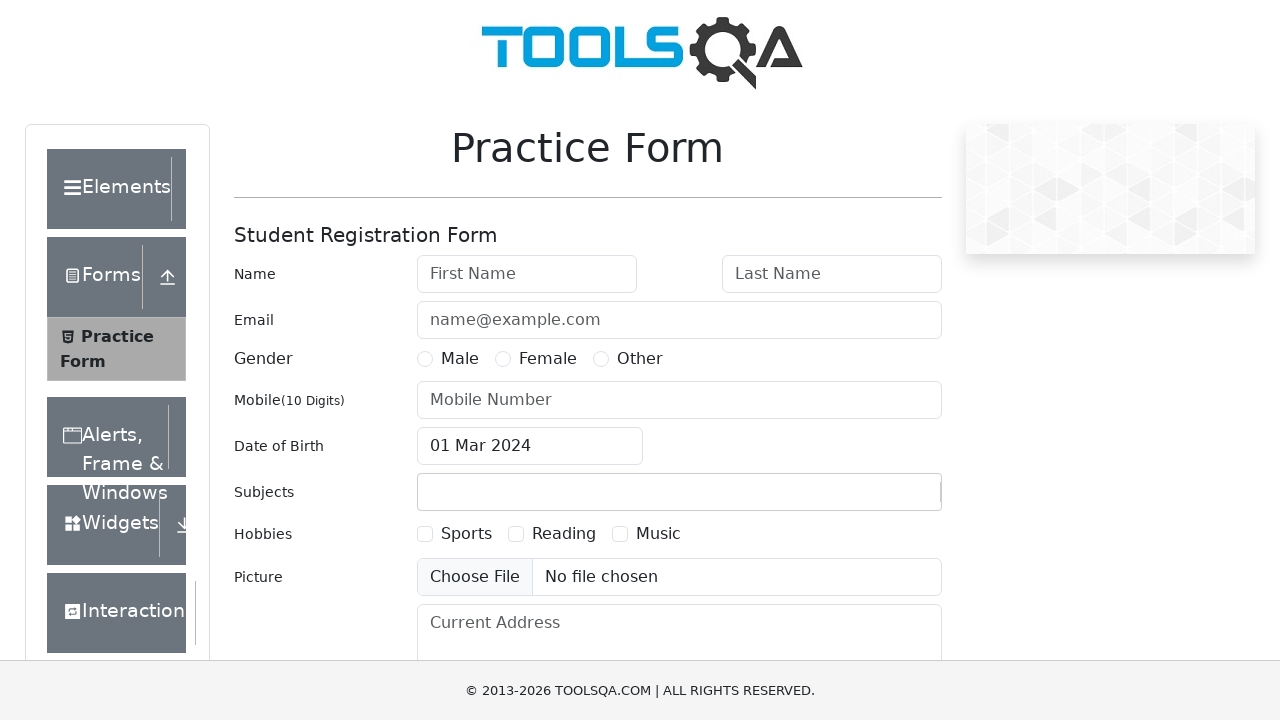

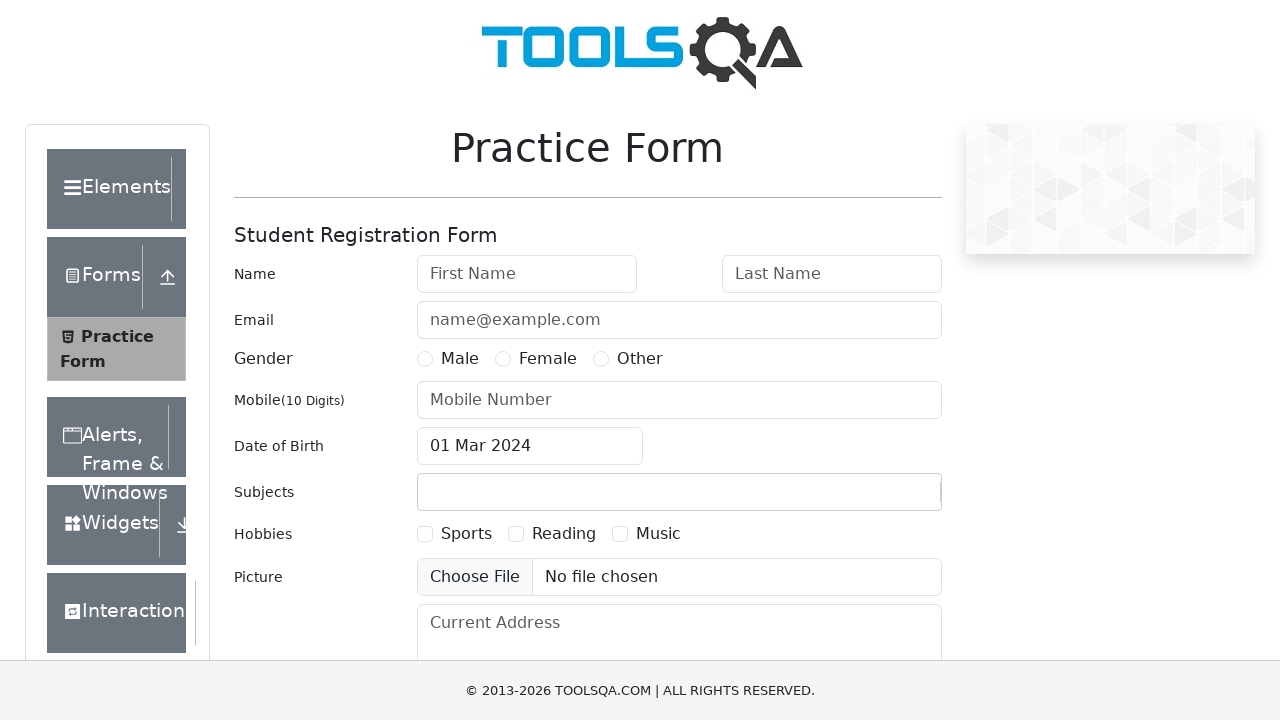